Tests handling JavaScript confirm dialogs by clicking a button that triggers an alert, accepting the dialog, and verifying the result text shows "OK!"

Starting URL: https://www.w3schools.com/js/tryit.asp?filename=tryjs_confirm

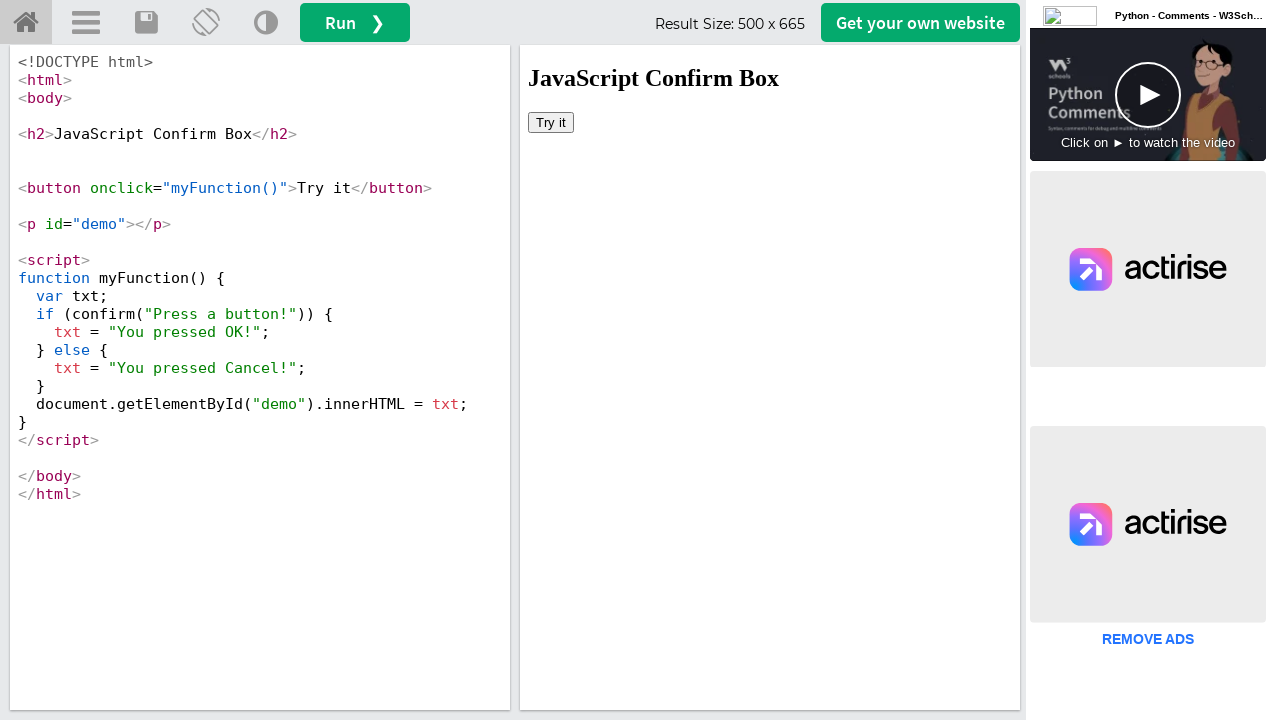

Located the iframe containing the example code
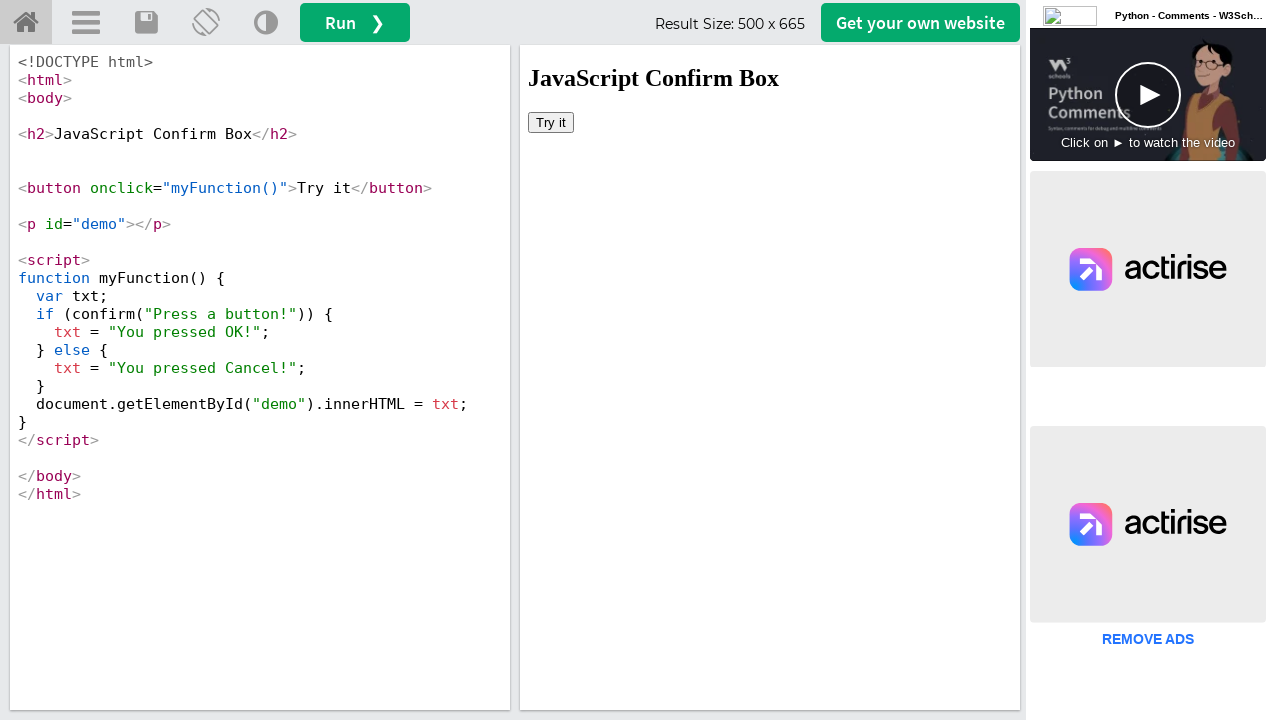

Set up dialog handler to accept the confirm dialog
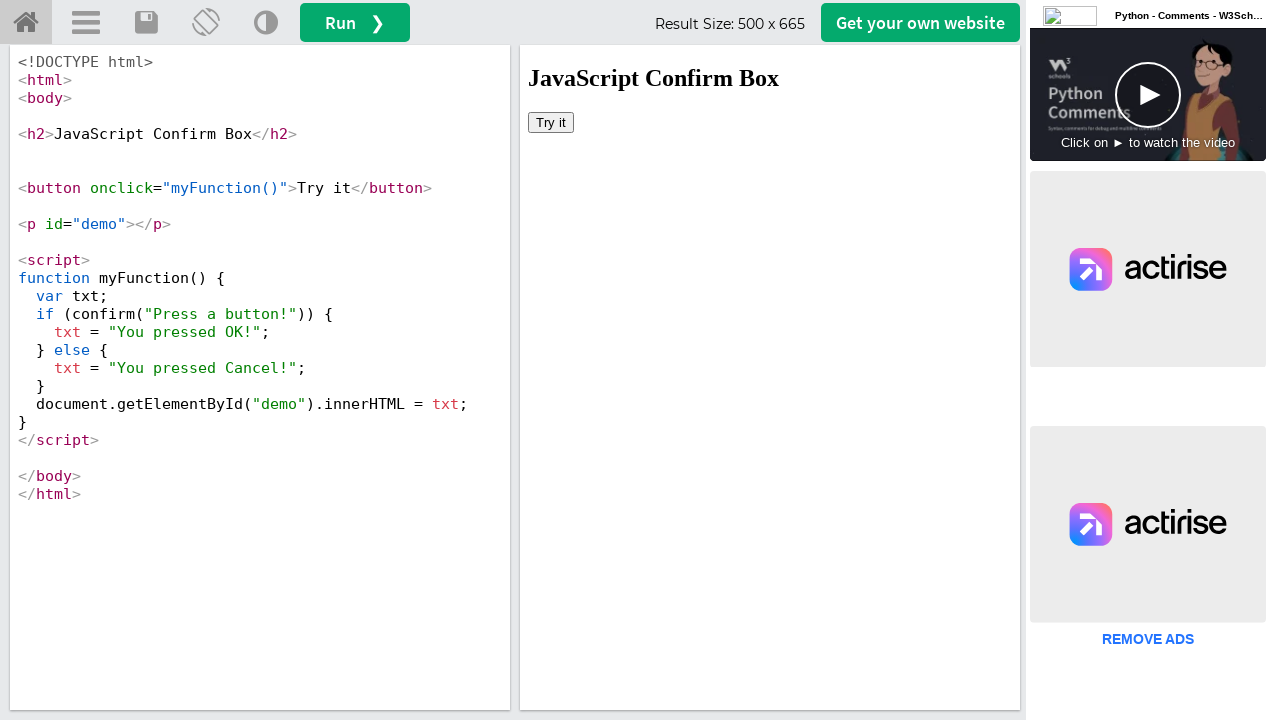

Clicked the 'Try it' button to trigger the confirm dialog at (551, 122) on #iframeResult >> internal:control=enter-frame >> internal:text="Try it"i
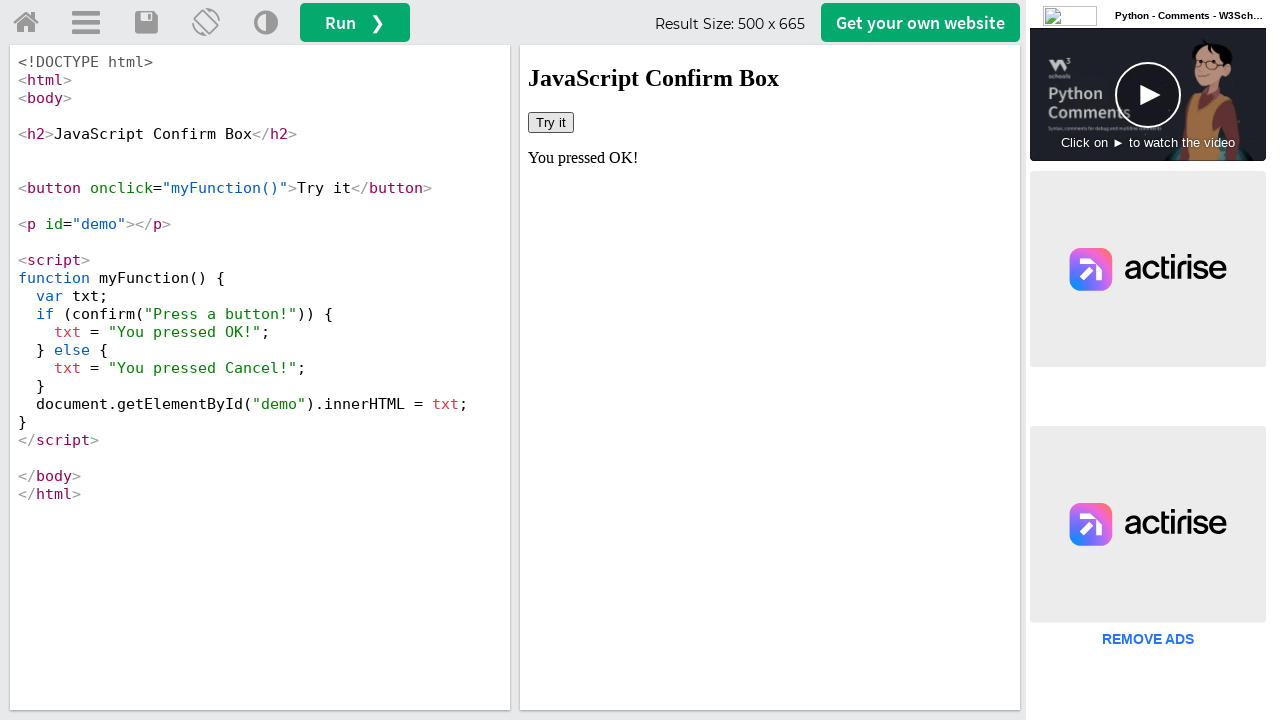

Retrieved the result text from the demo element
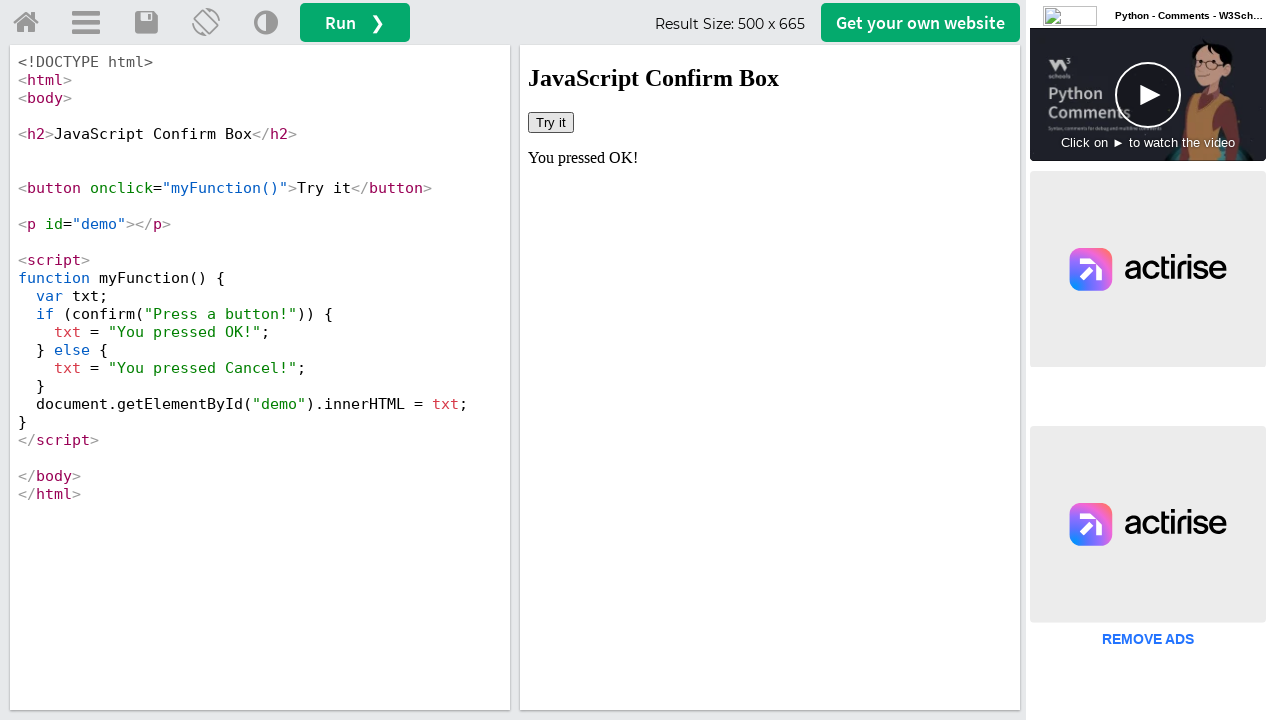

Verified that result text contains 'OK!' - confirm dialog was successfully accepted
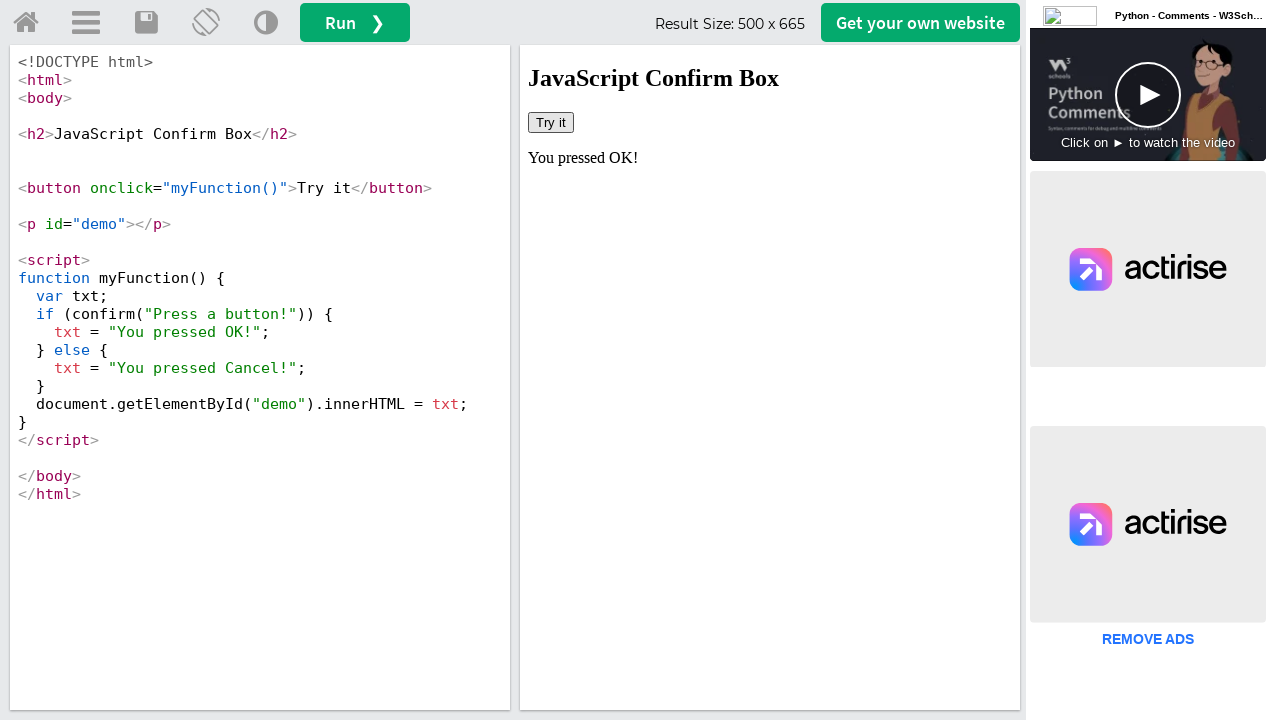

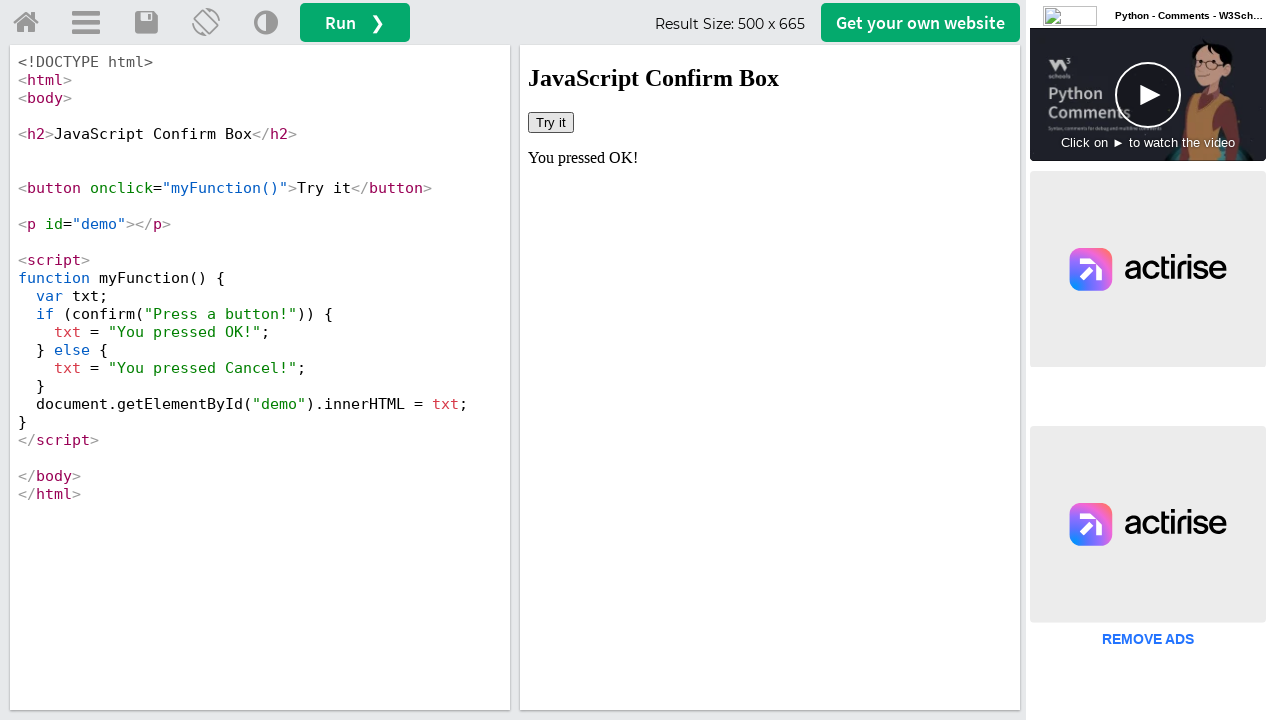